Tests the search functionality on Python.org by entering "pycon" in the search box and submitting the search form

Starting URL: https://www.python.org

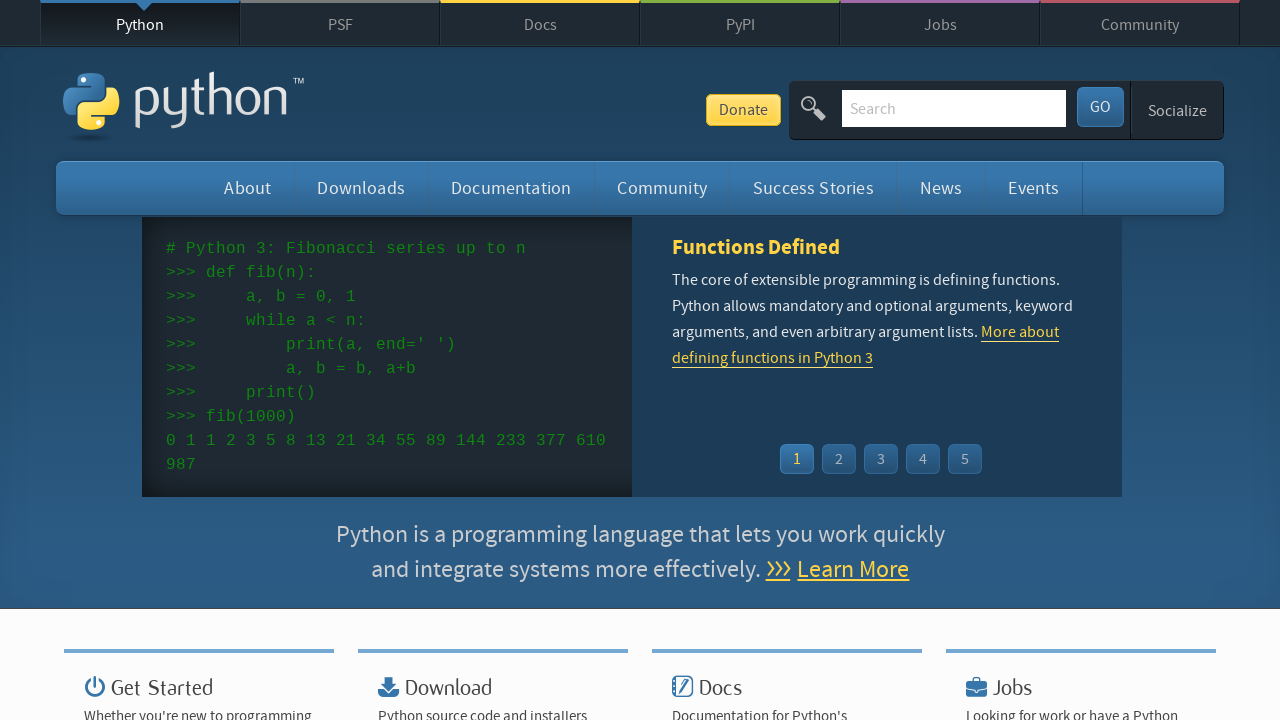

Filled search box with 'pycon' on input[name='q']
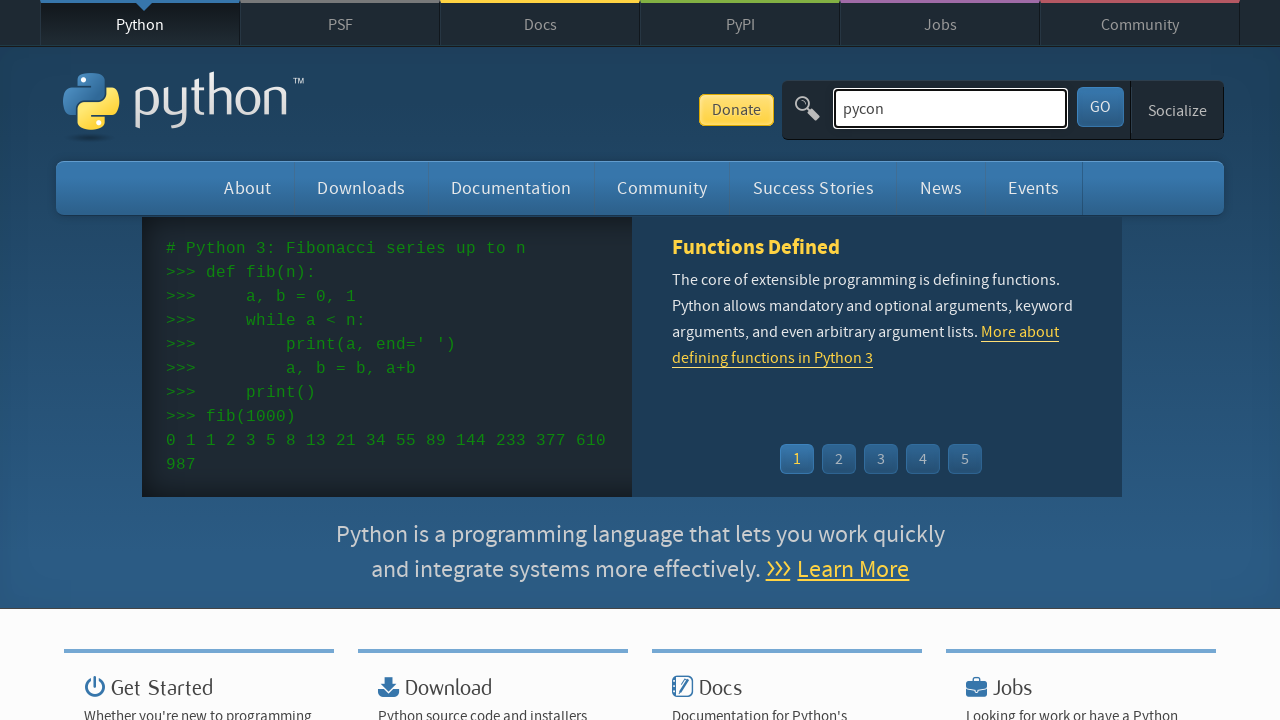

Pressed Enter to submit search form on input[name='q']
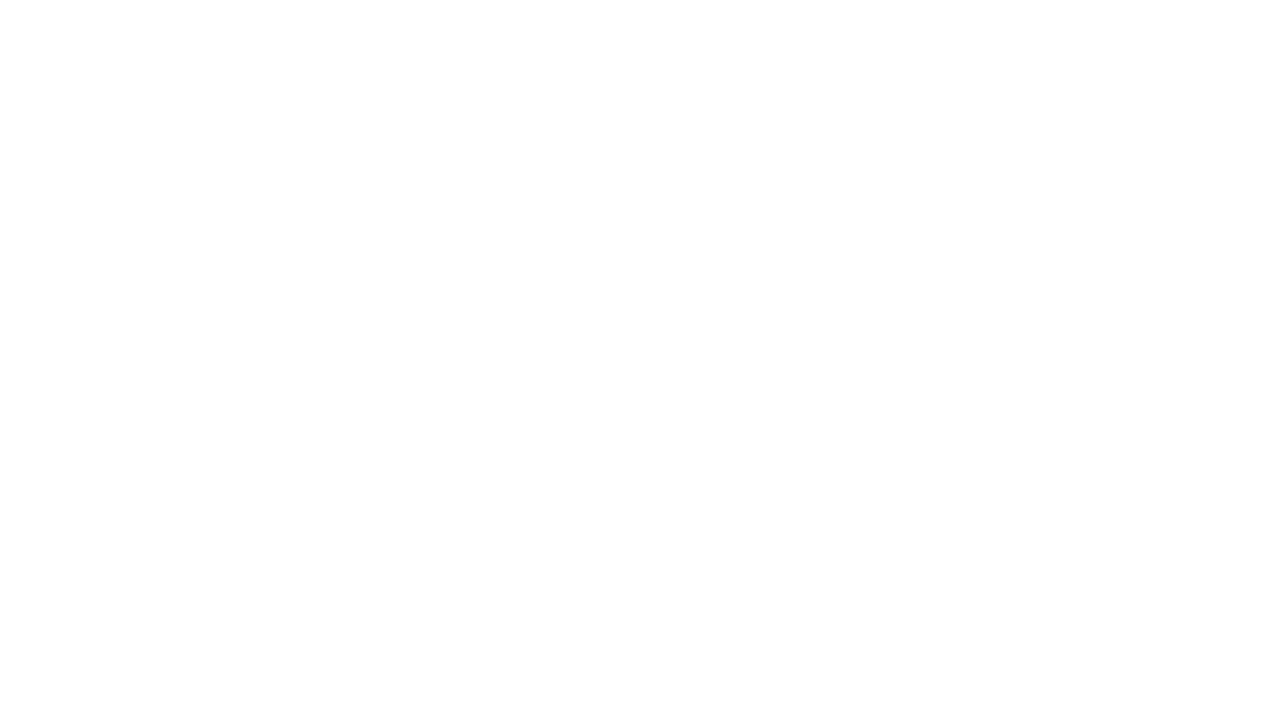

Search results loaded and network idle
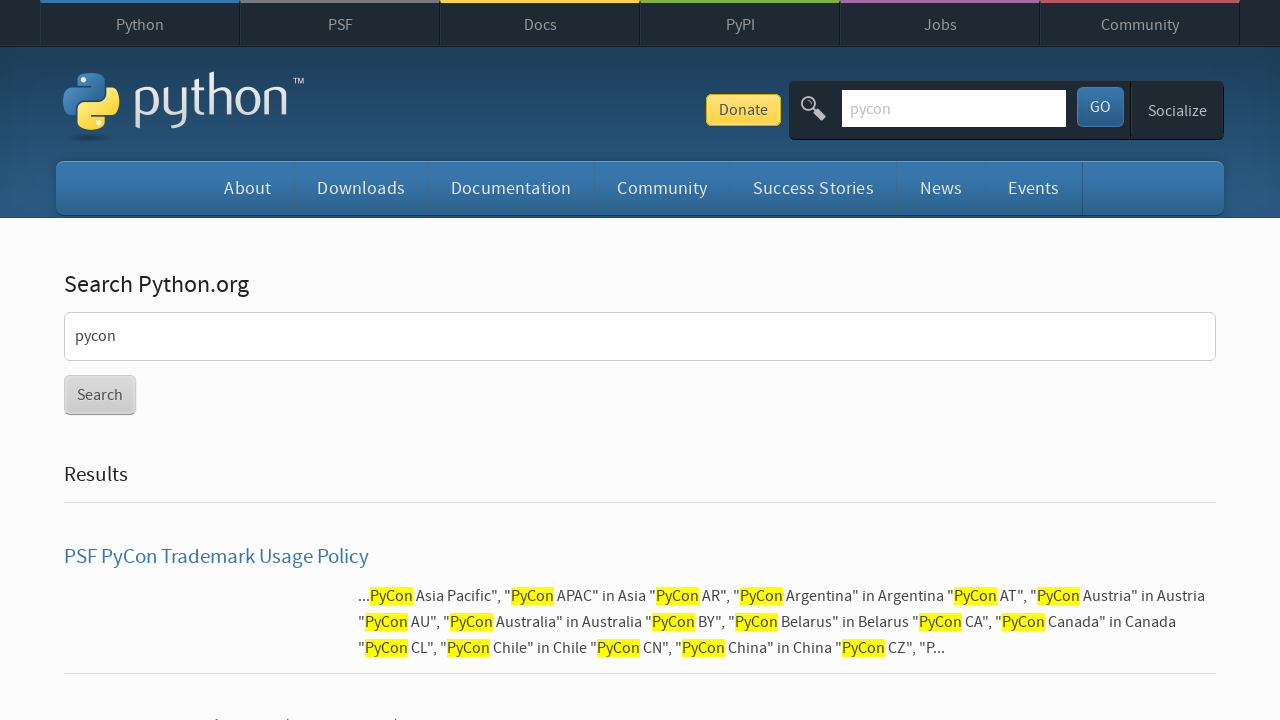

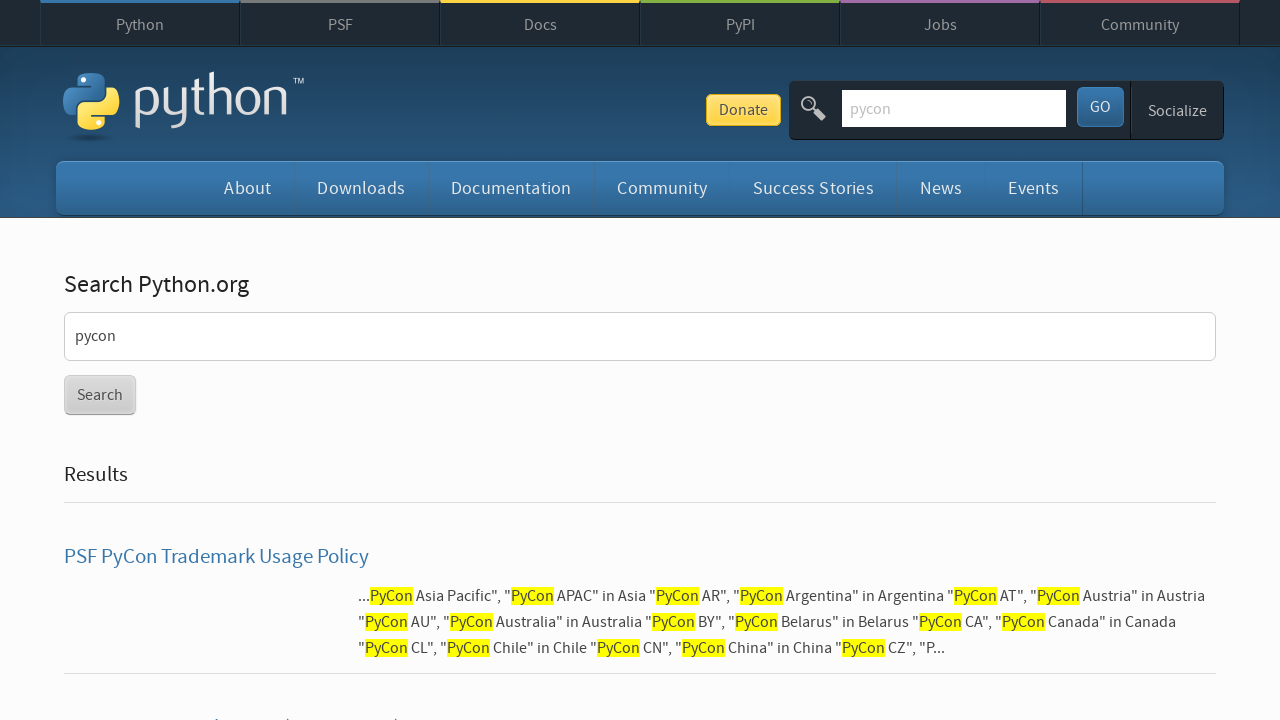